Opens a modal dialog, reads its content, and closes it

Starting URL: https://demoqa.com/modal-dialogs

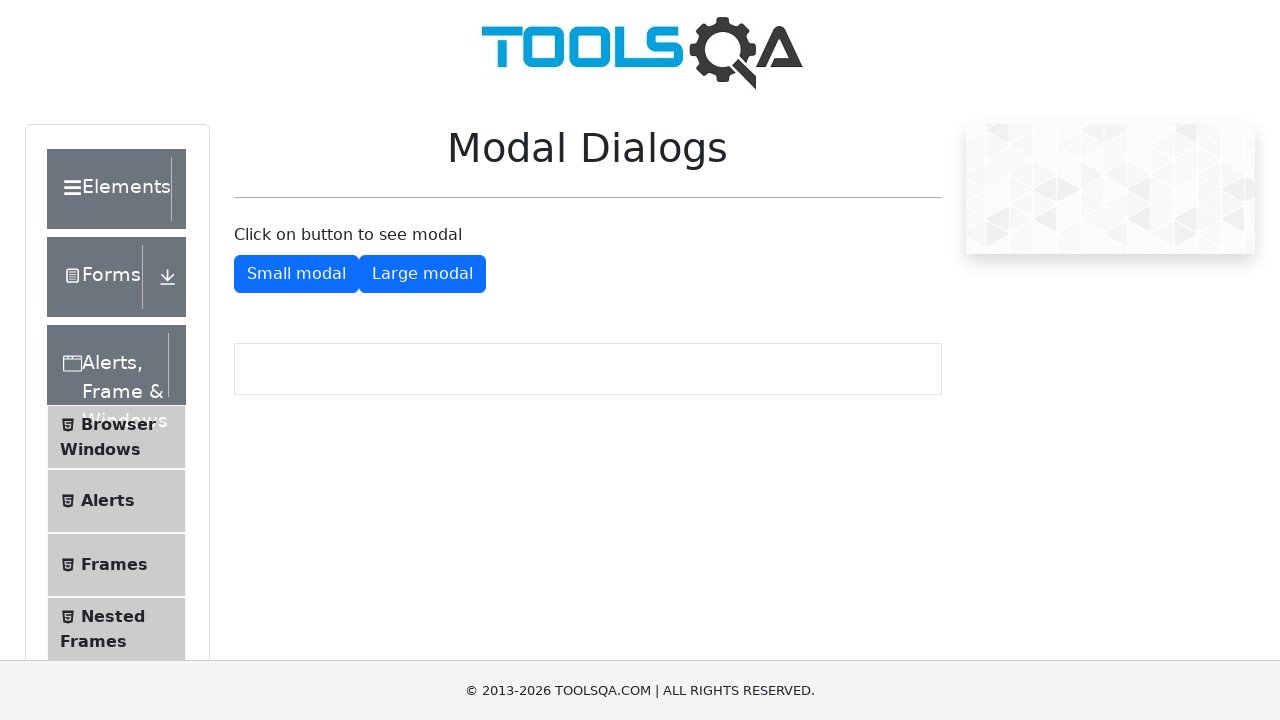

Clicked button to open small modal dialog at (296, 274) on #showSmallModal
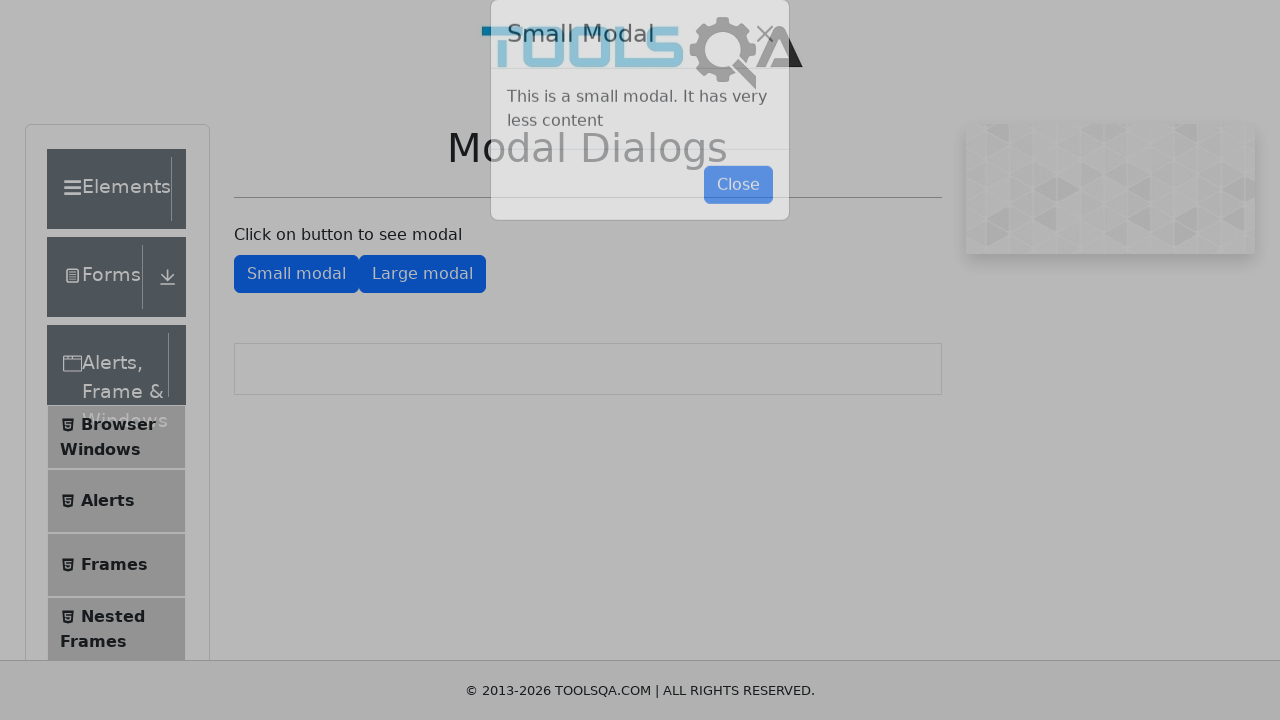

Retrieved modal dialog content text
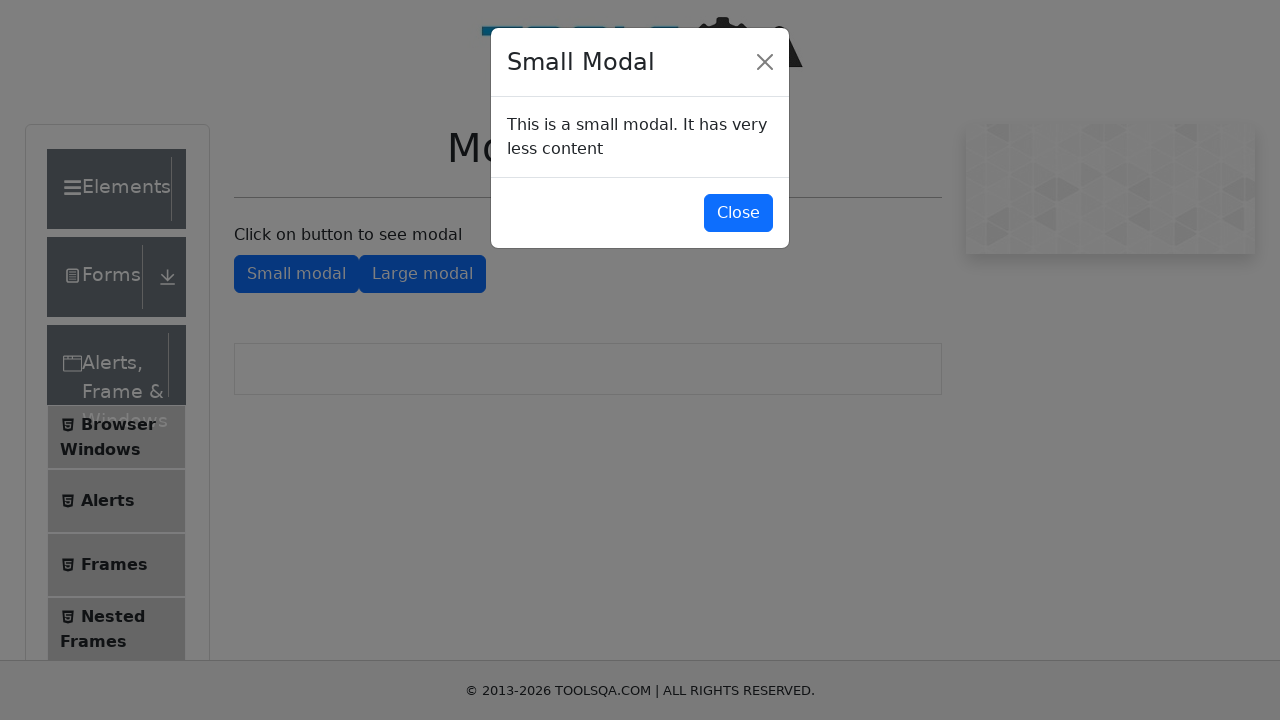

Clicked button to close modal dialog at (738, 214) on #closeSmallModal
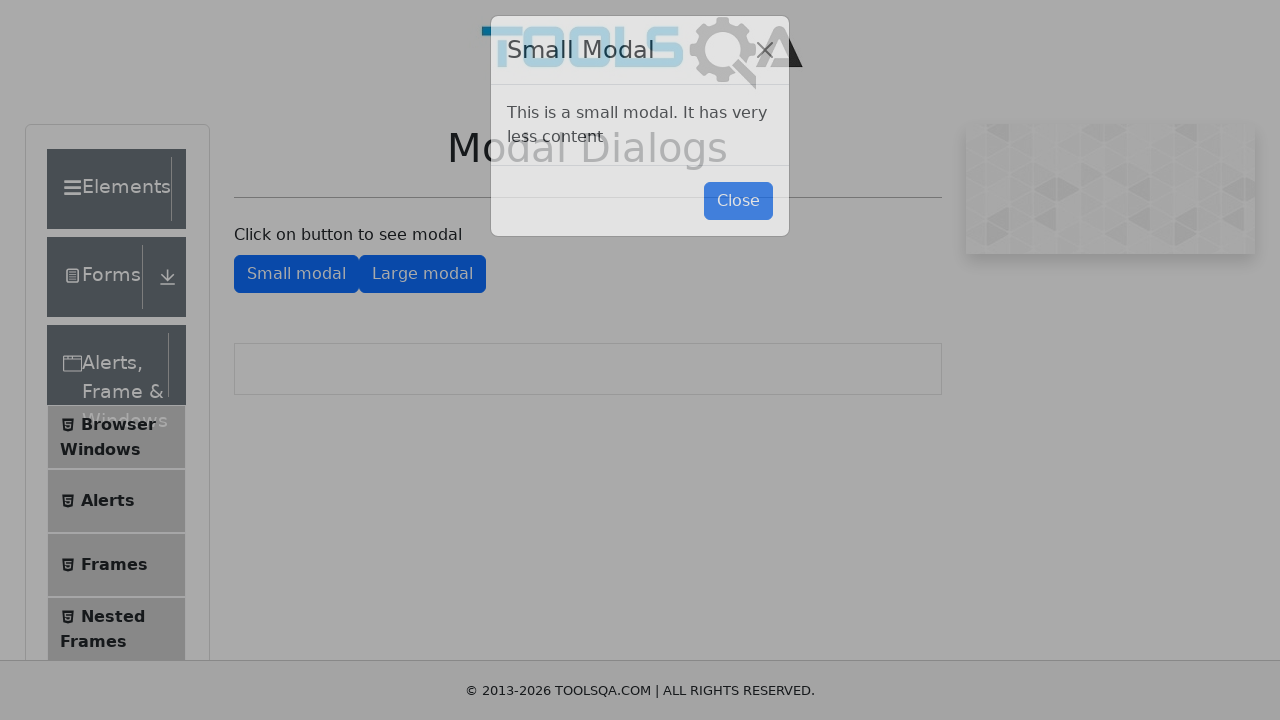

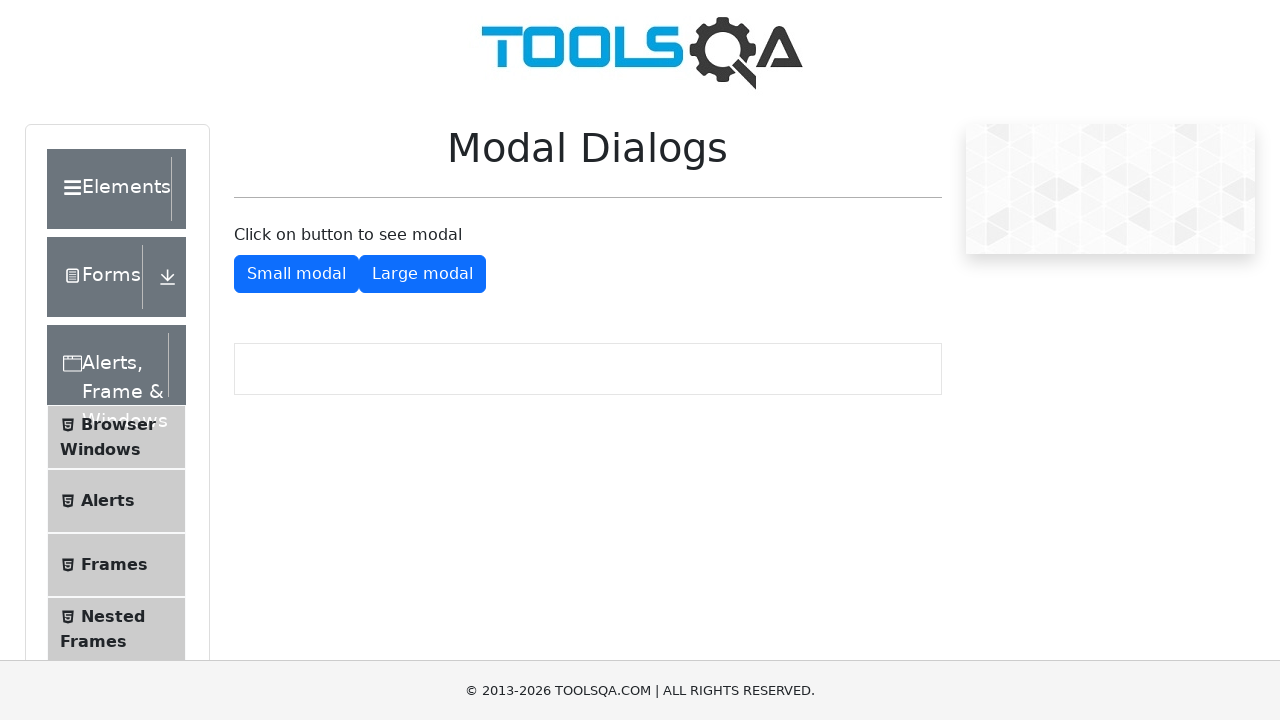